Tests double-clicking on a button element

Starting URL: https://testautomationpractice.blogspot.com/

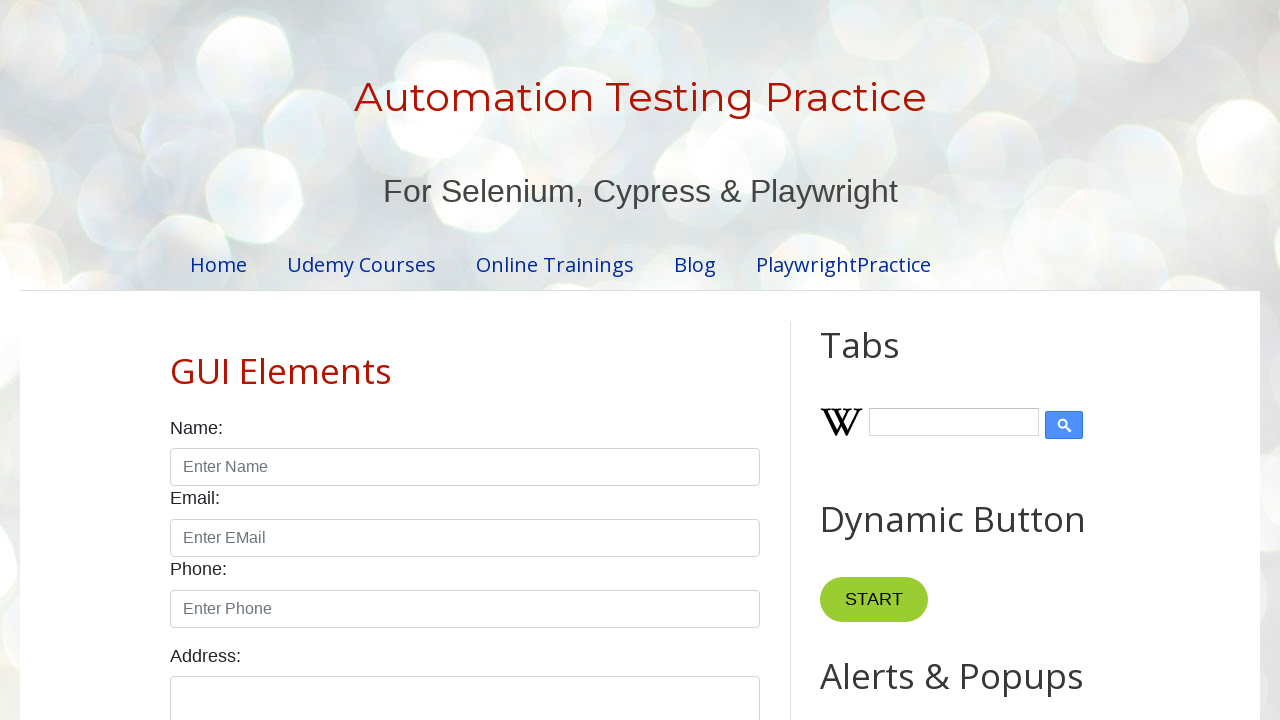

Navigated to test automation practice website
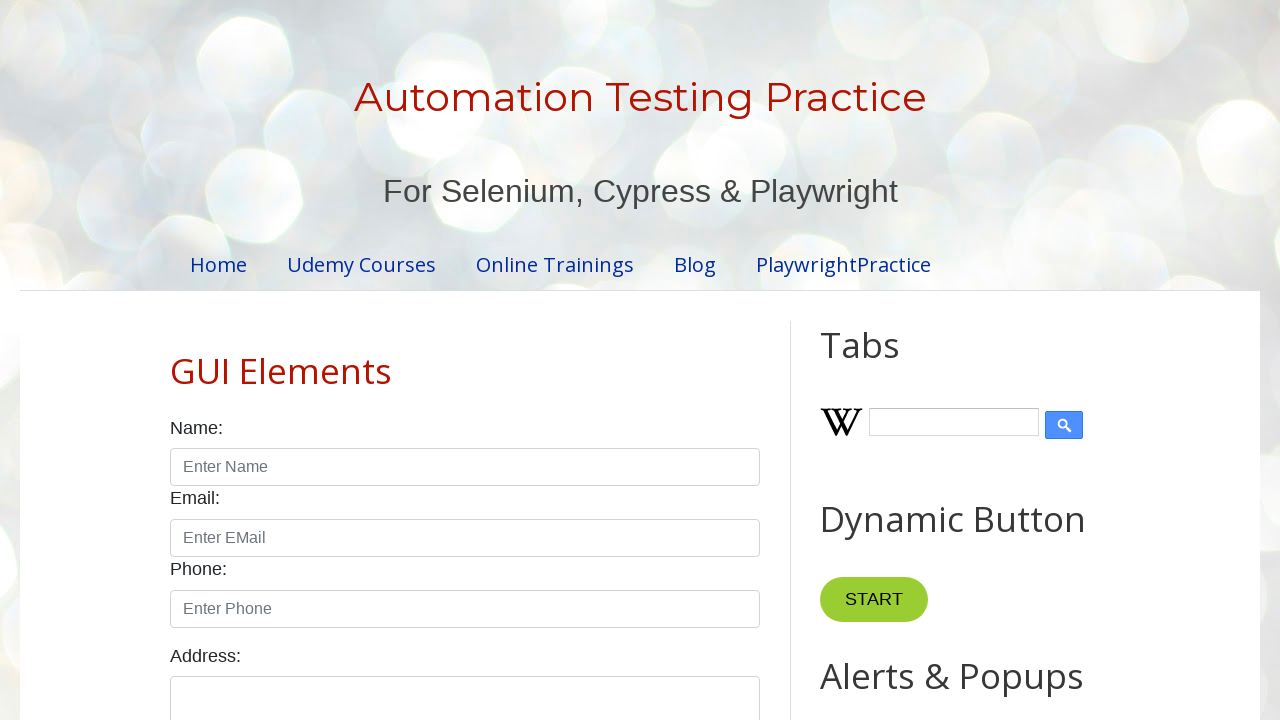

Double-clicked on the 'Copy Text' button at (885, 360) on xpath=//button[text()='Copy Text']
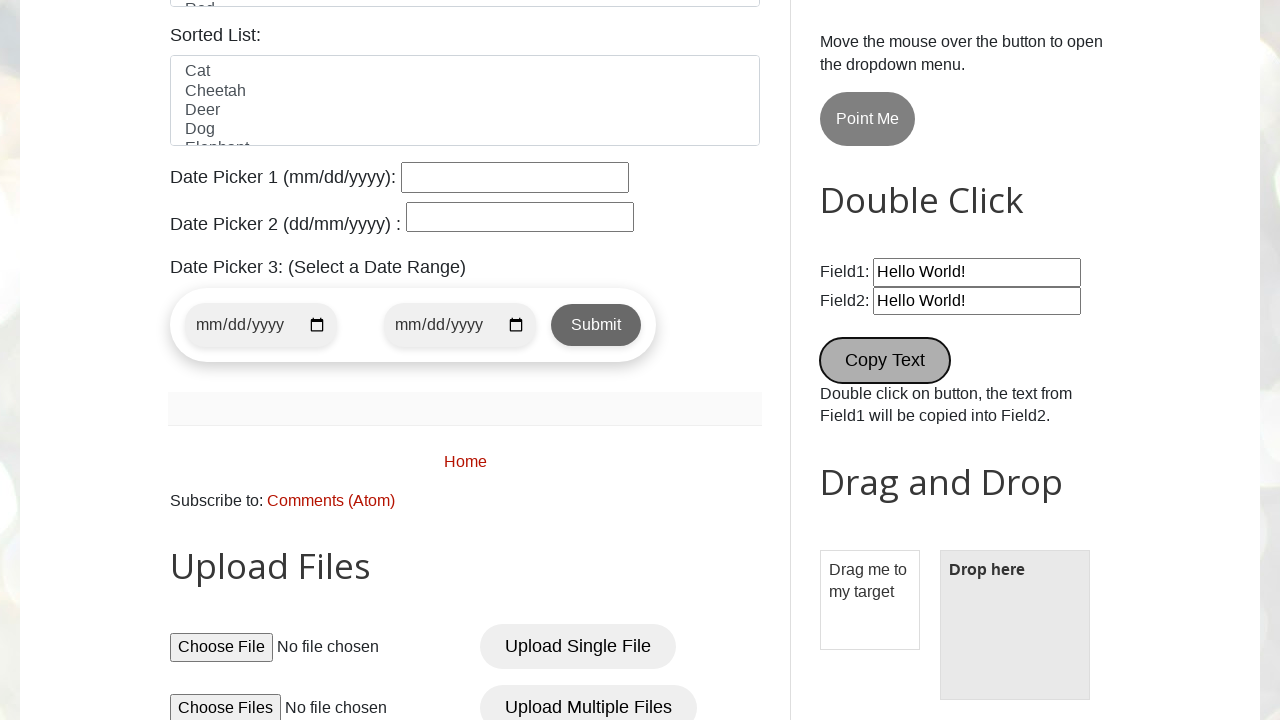

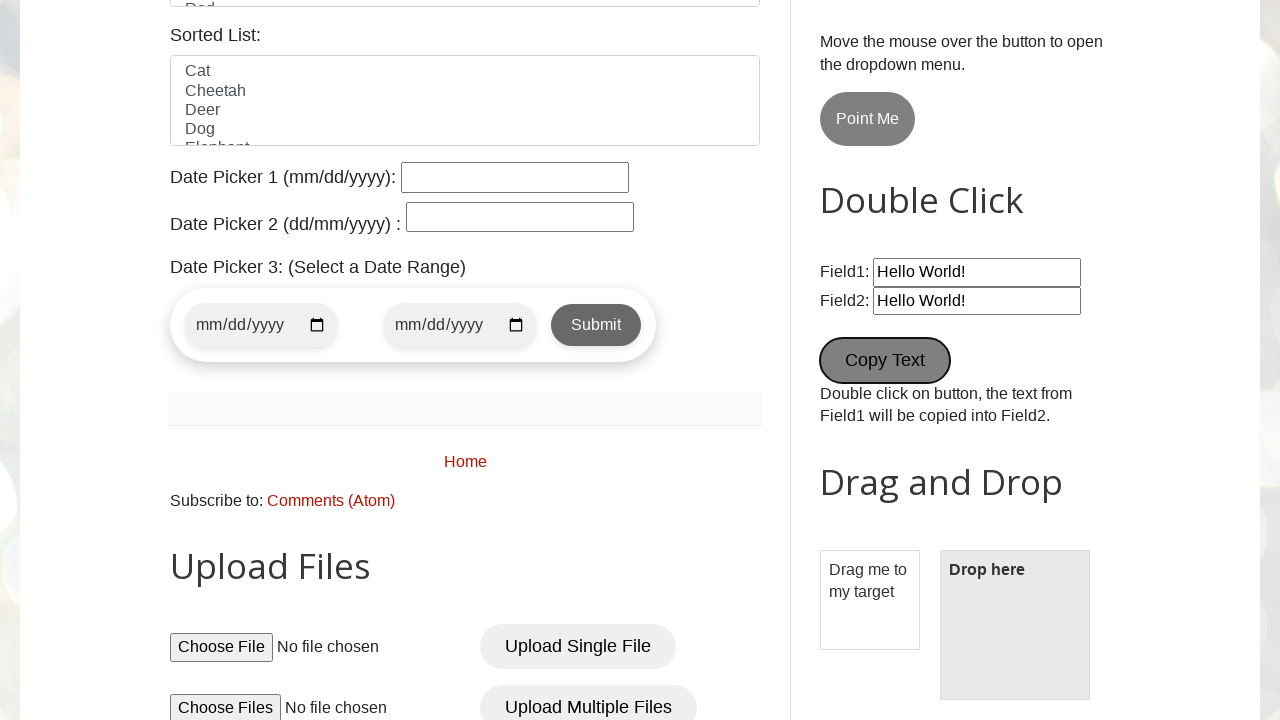